Tests handling of static dropdown menus by selecting an option from a currency dropdown using its index

Starting URL: https://rahulshettyacademy.com/dropdownsPractise

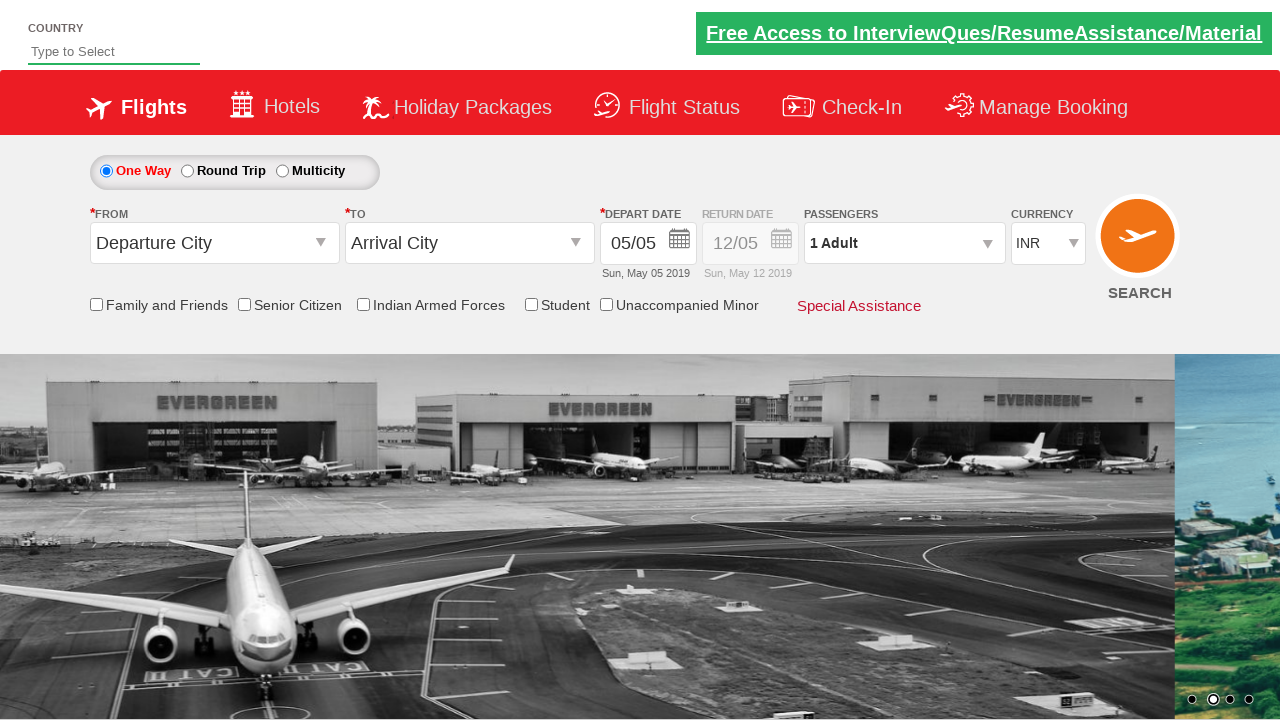

Selected second option (index 1) from currency dropdown on #ctl00_mainContent_DropDownListCurrency
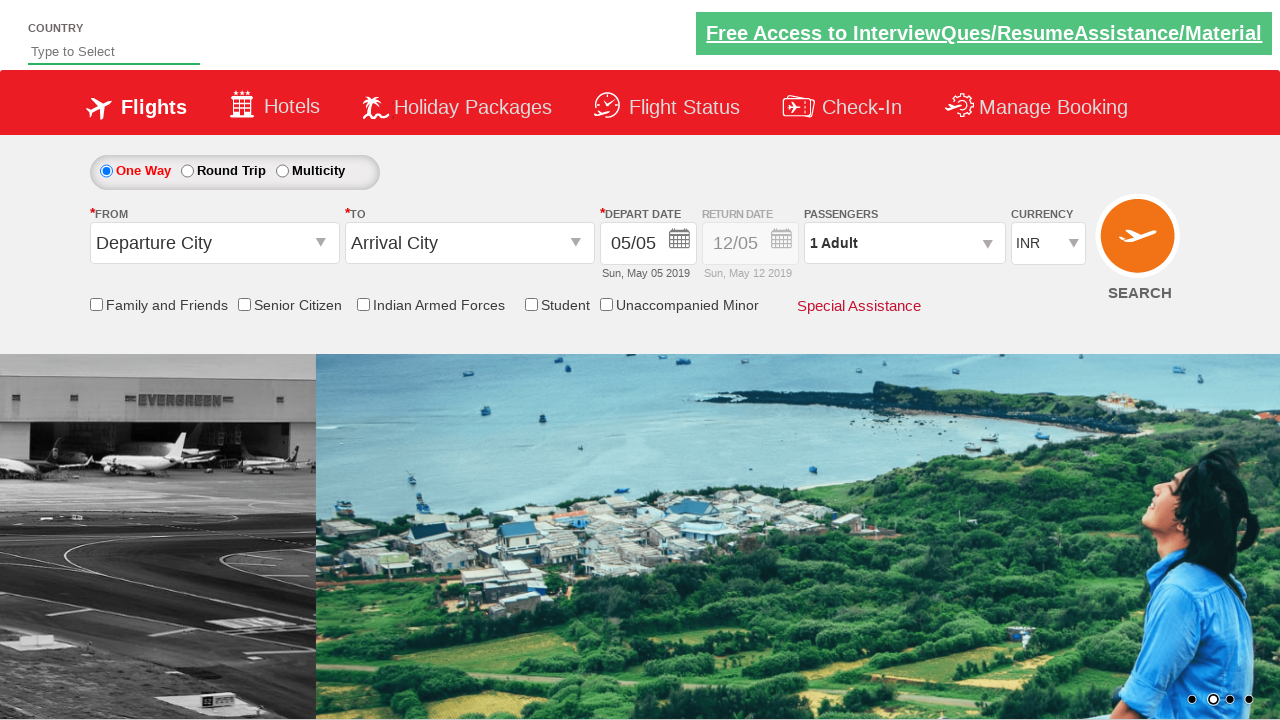

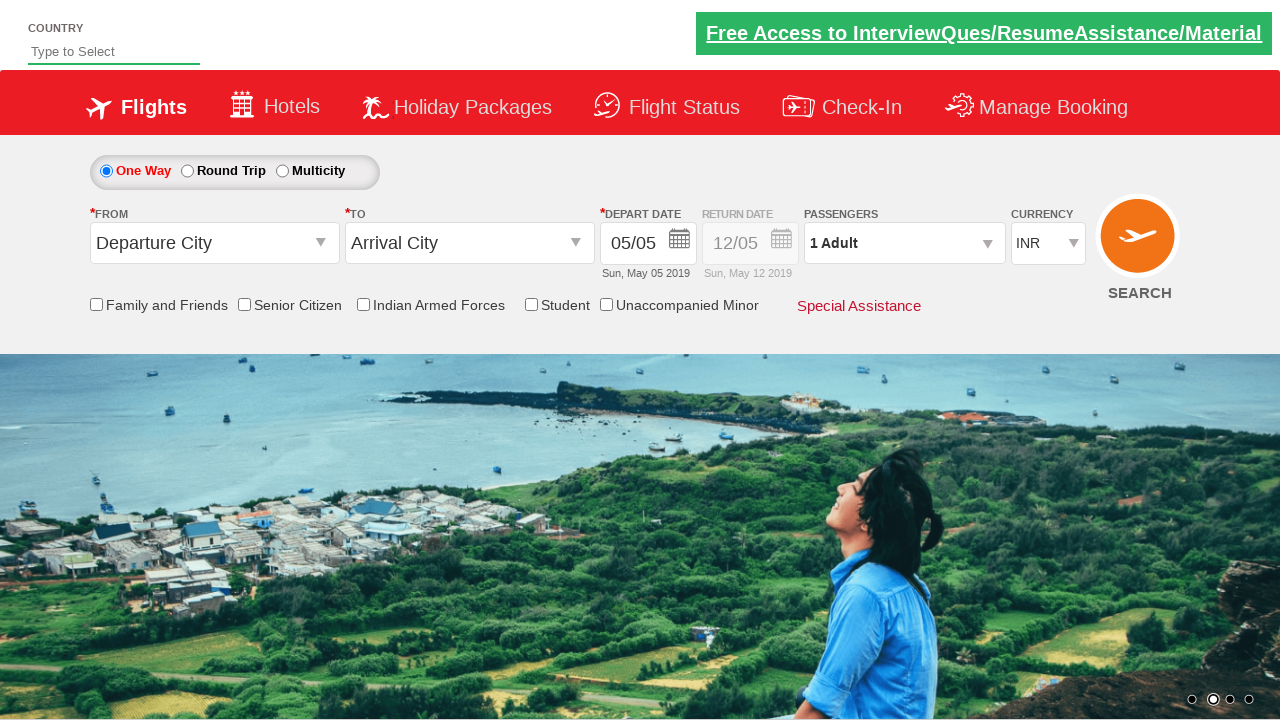